Tests mortgage calculator functionality by filling in various financial inputs and calculating the mortgage

Starting URL: https://www.mortgagecalculator.org

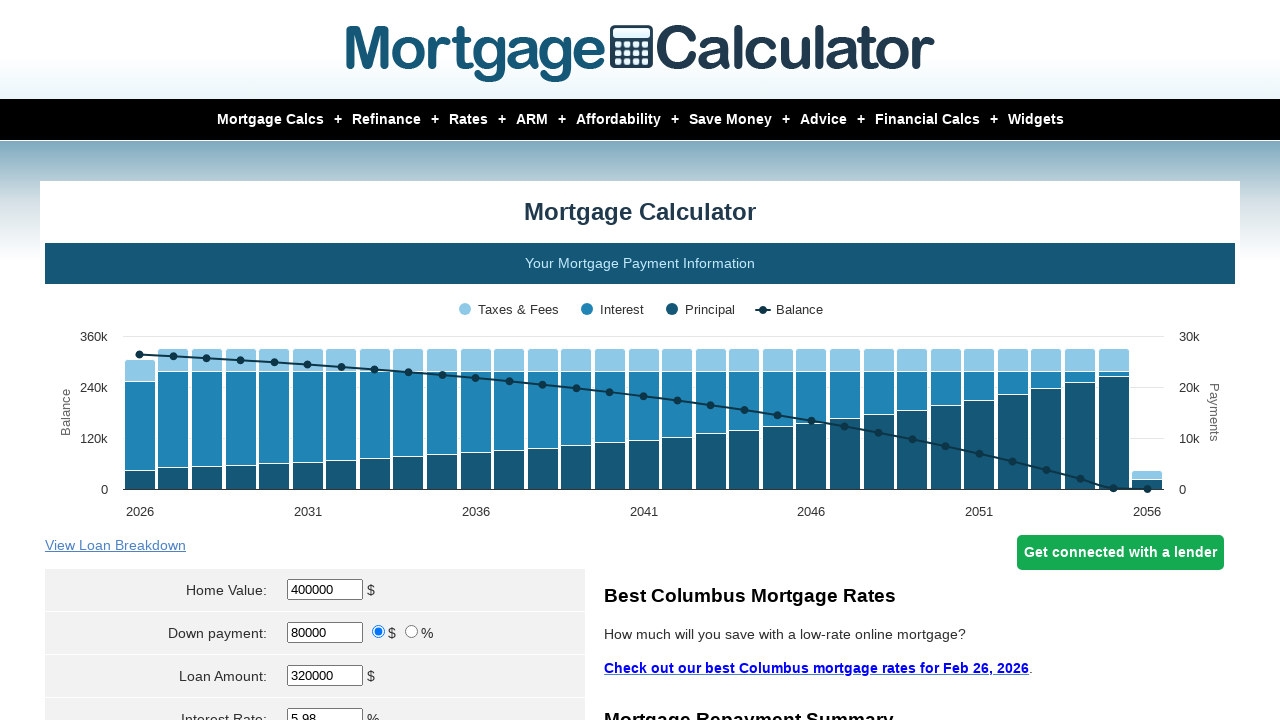

Cleared home value field on #homeval
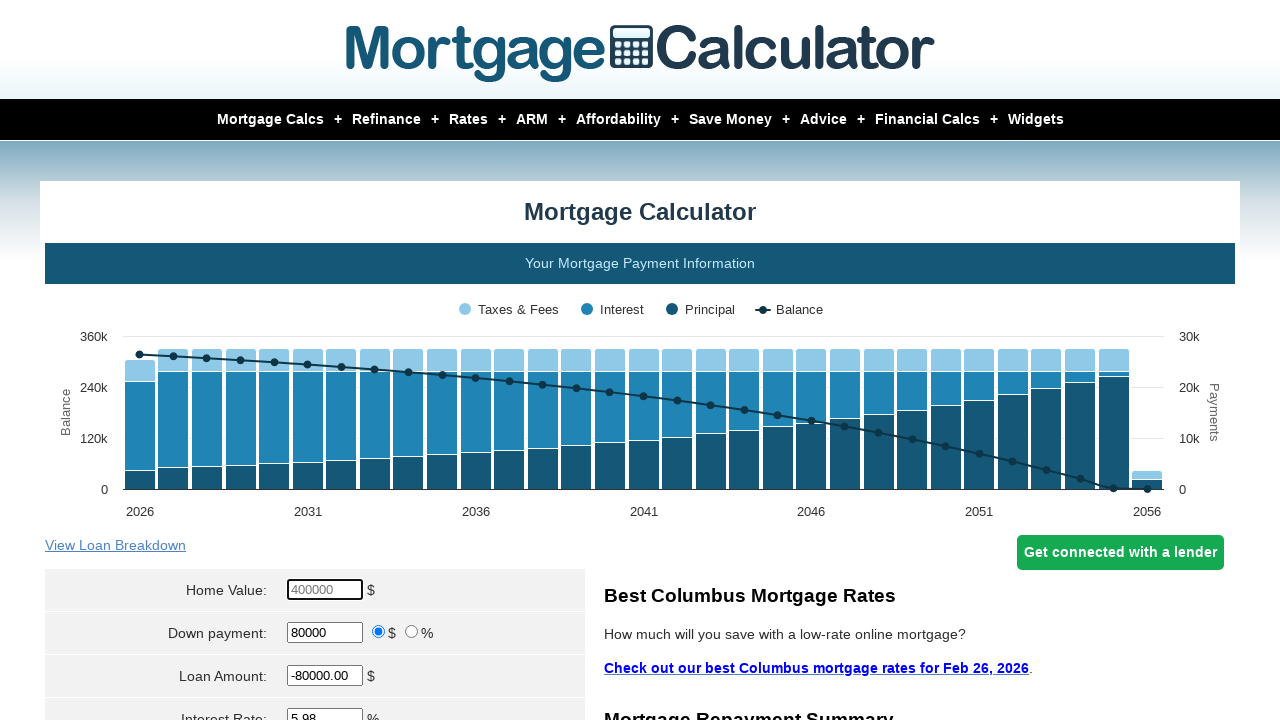

Filled home value field with $300,000 on #homeval
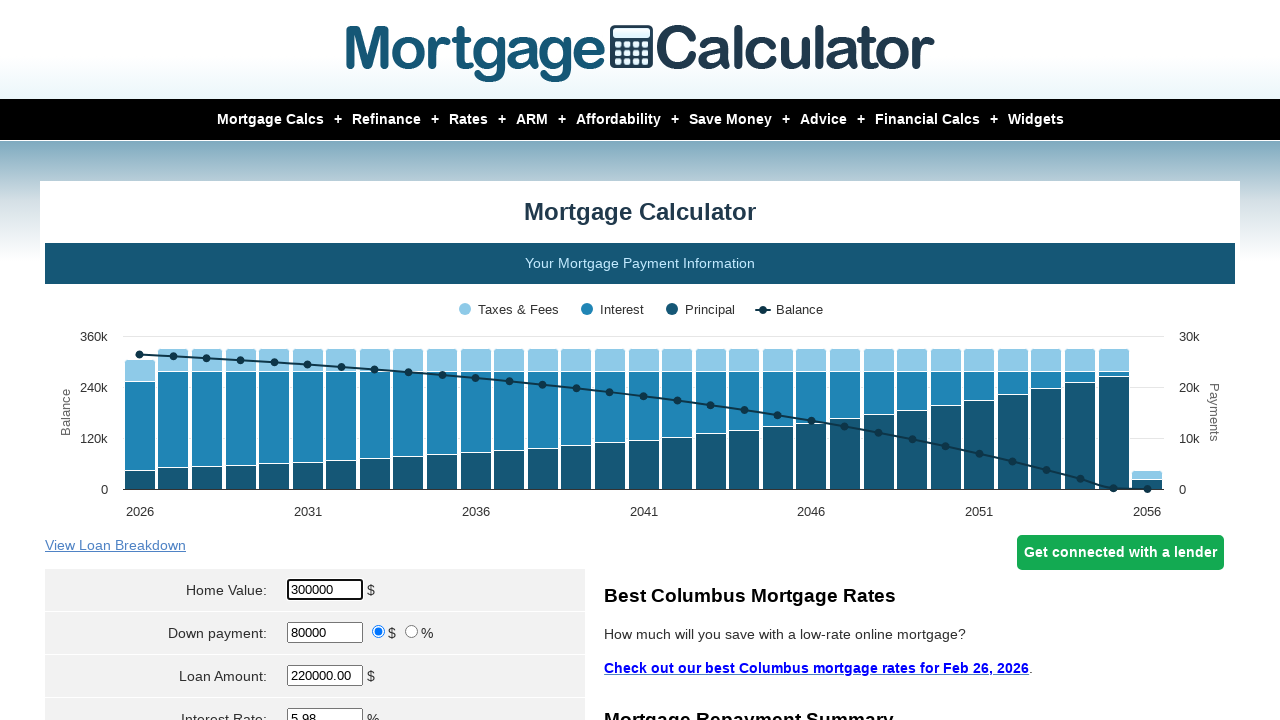

Filled down payment field with $30,000 on #downpayment
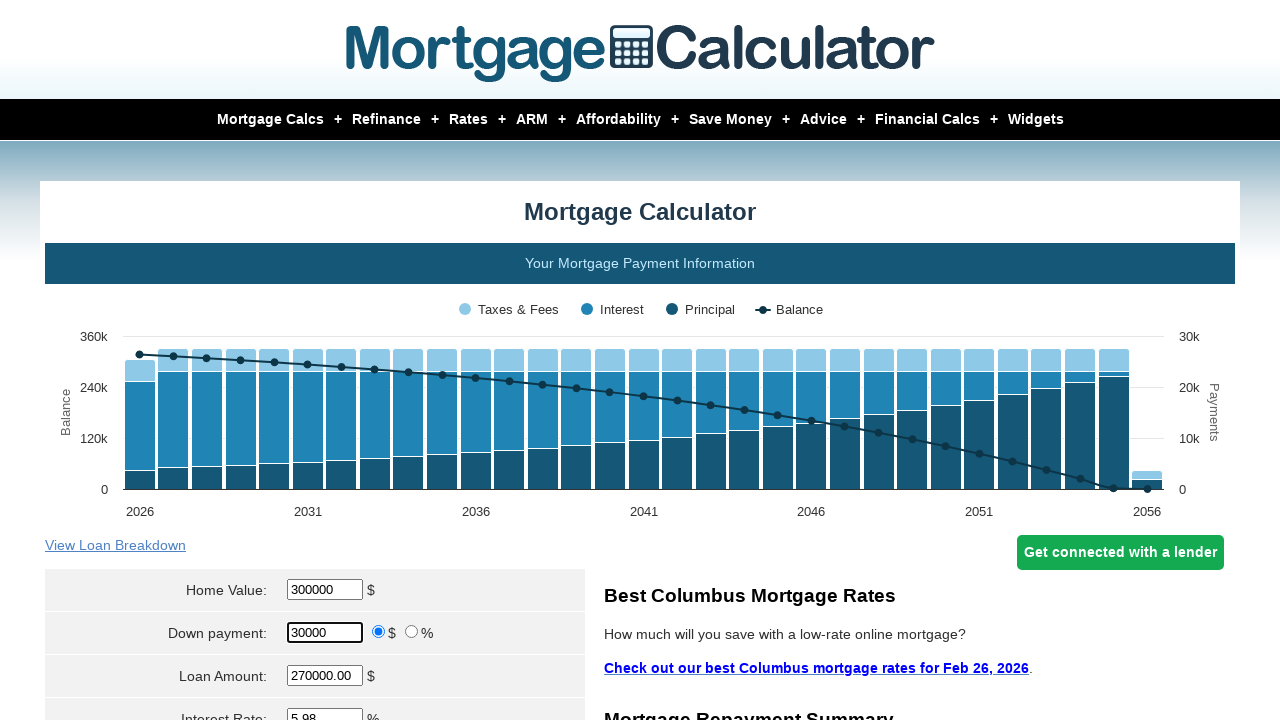

Cleared loan amount field on #loanamt
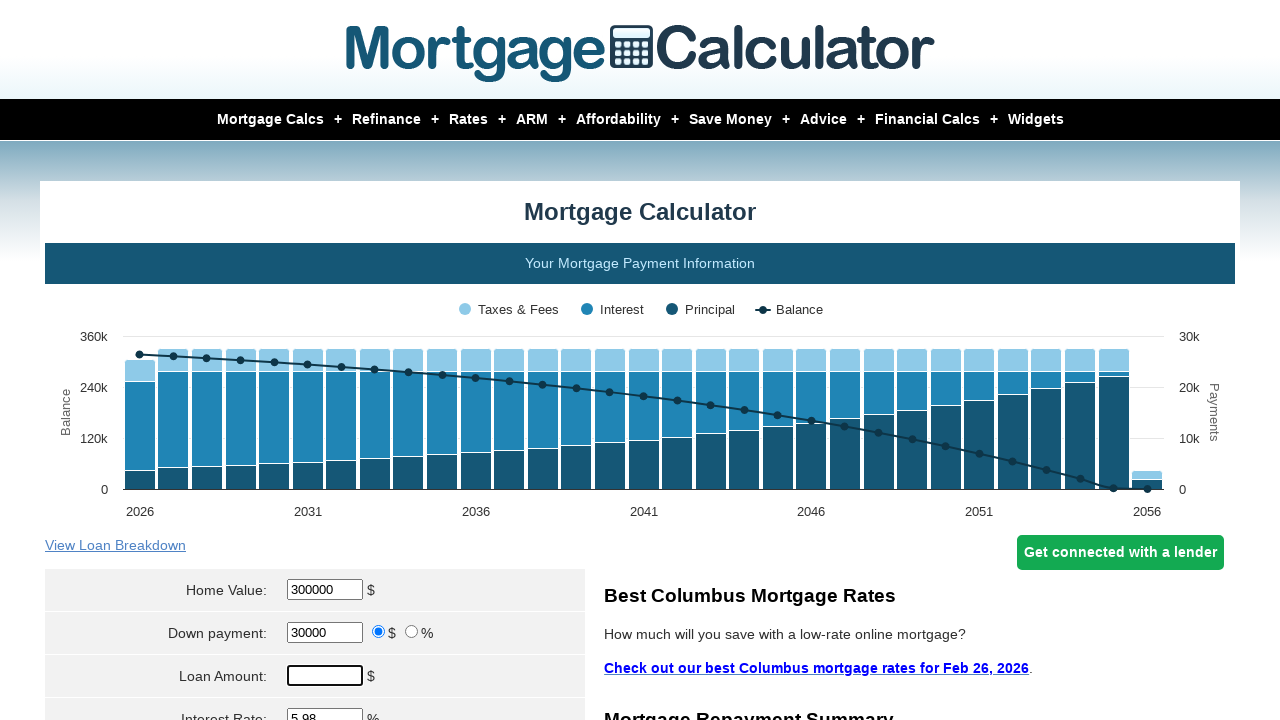

Filled loan amount field with $200,000 on #loanamt
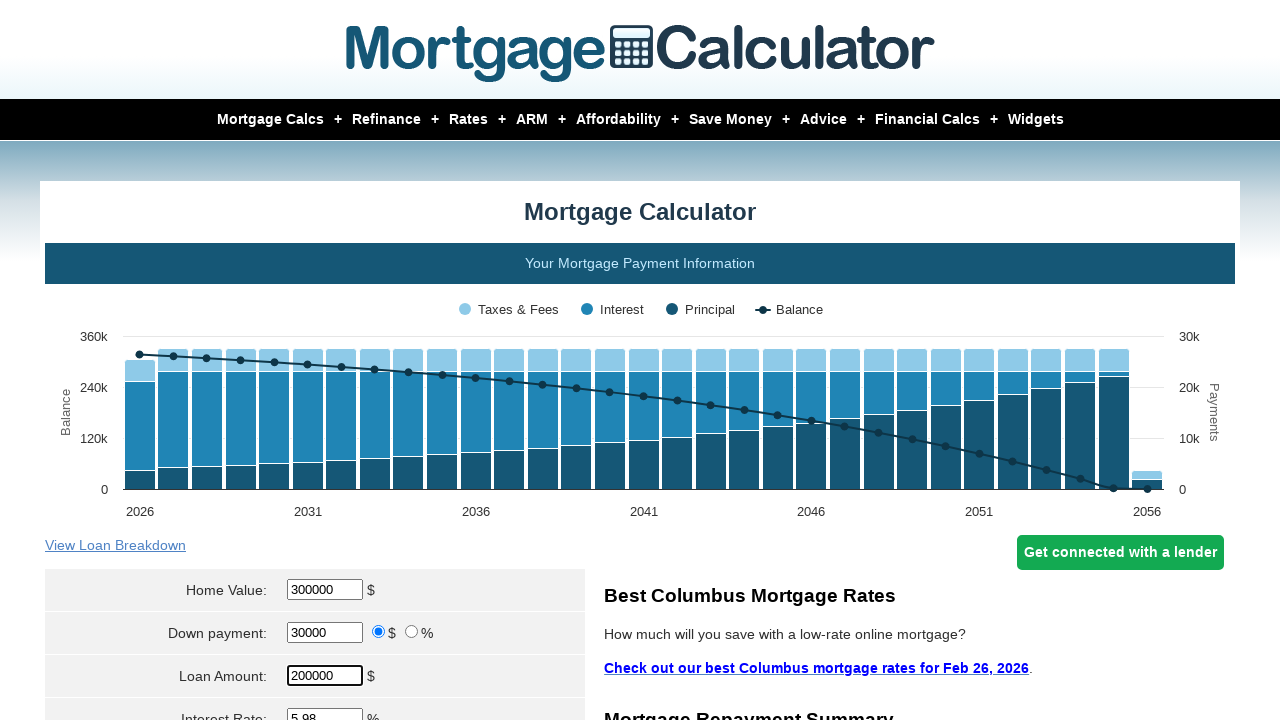

Filled interest rate field with 3% on #intrstsrate
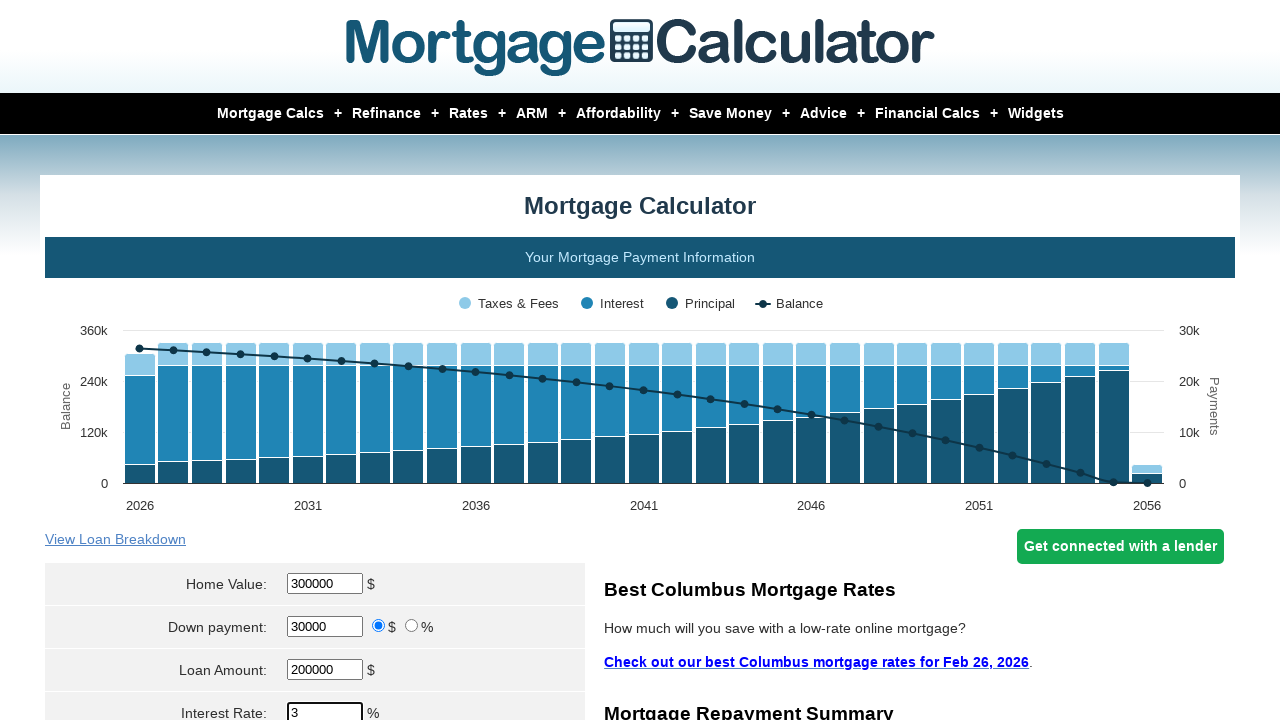

Filled loan term field with 24 months on #loanterm
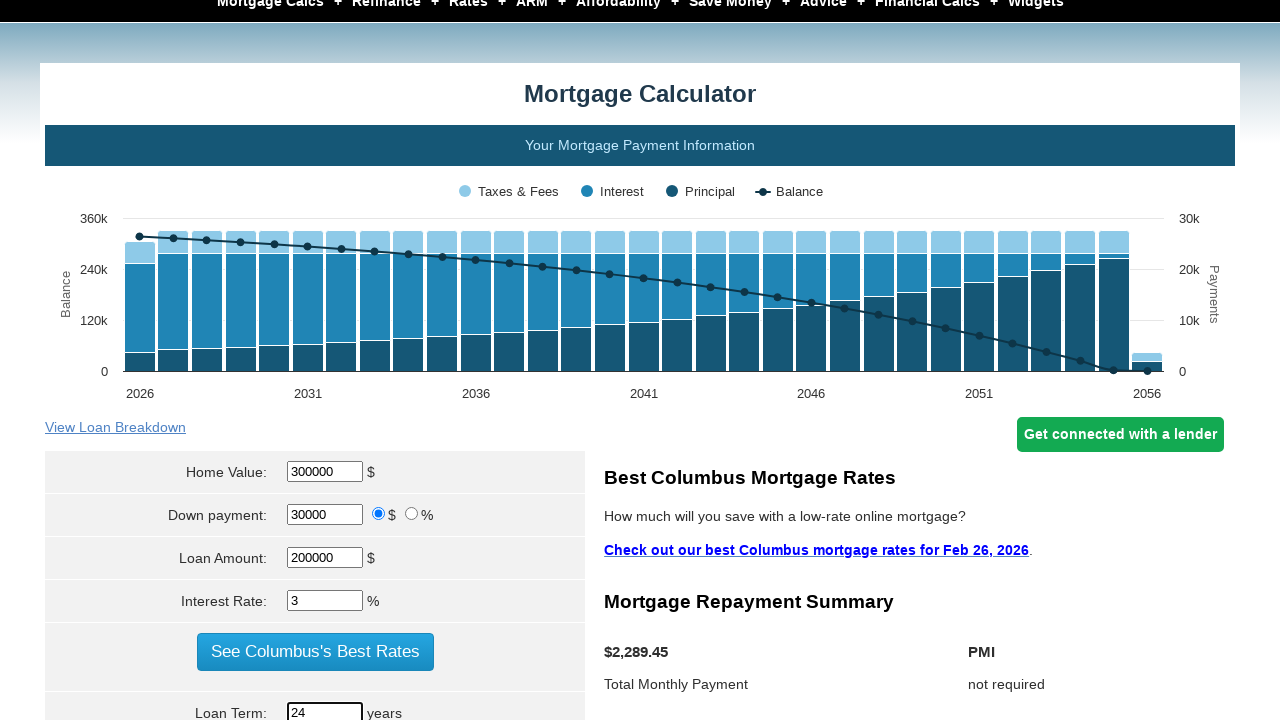

Filled property tax field with $3,000 on #pptytax
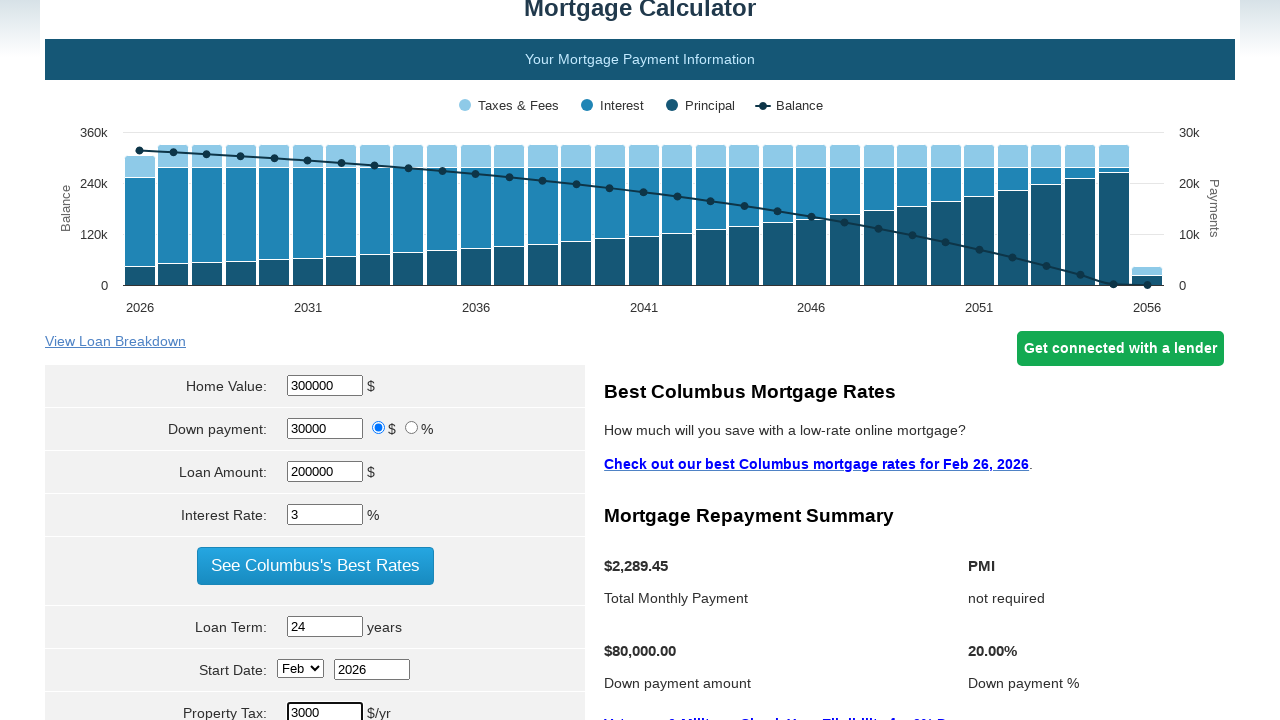

Filled PMI field with 0.25% on #pmi
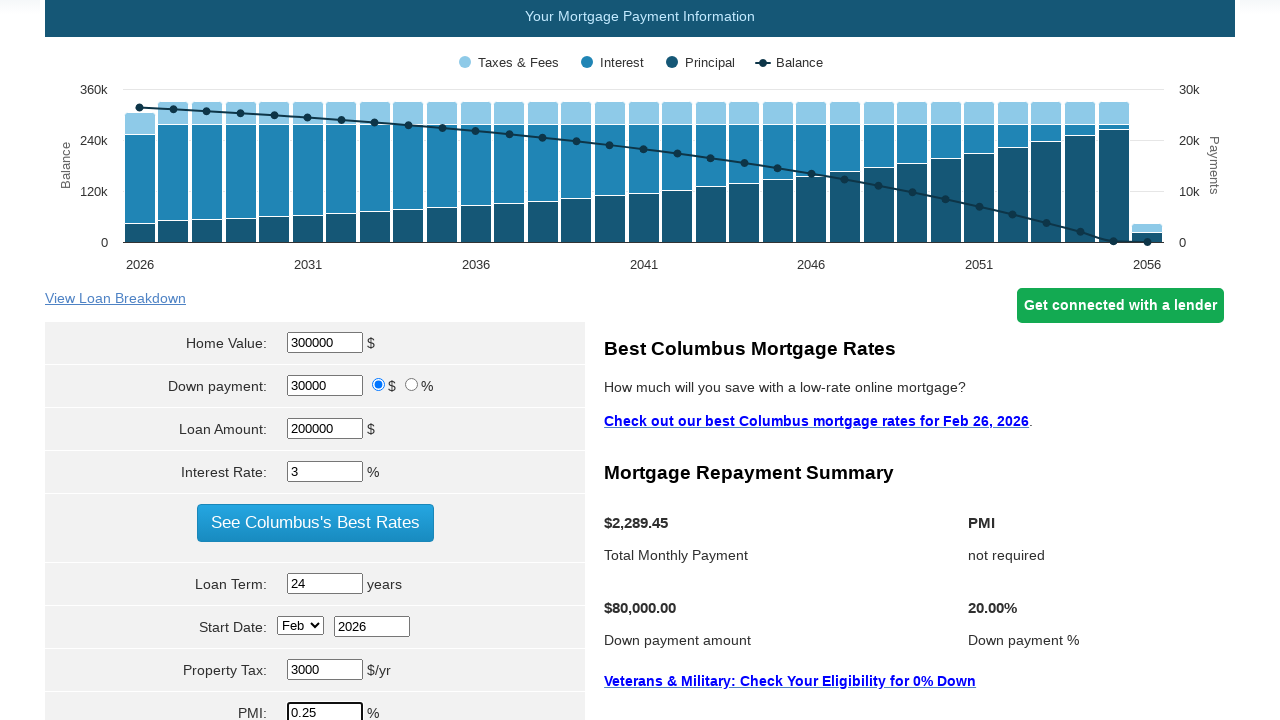

Filled home insurance field with $1,000 on #hoi
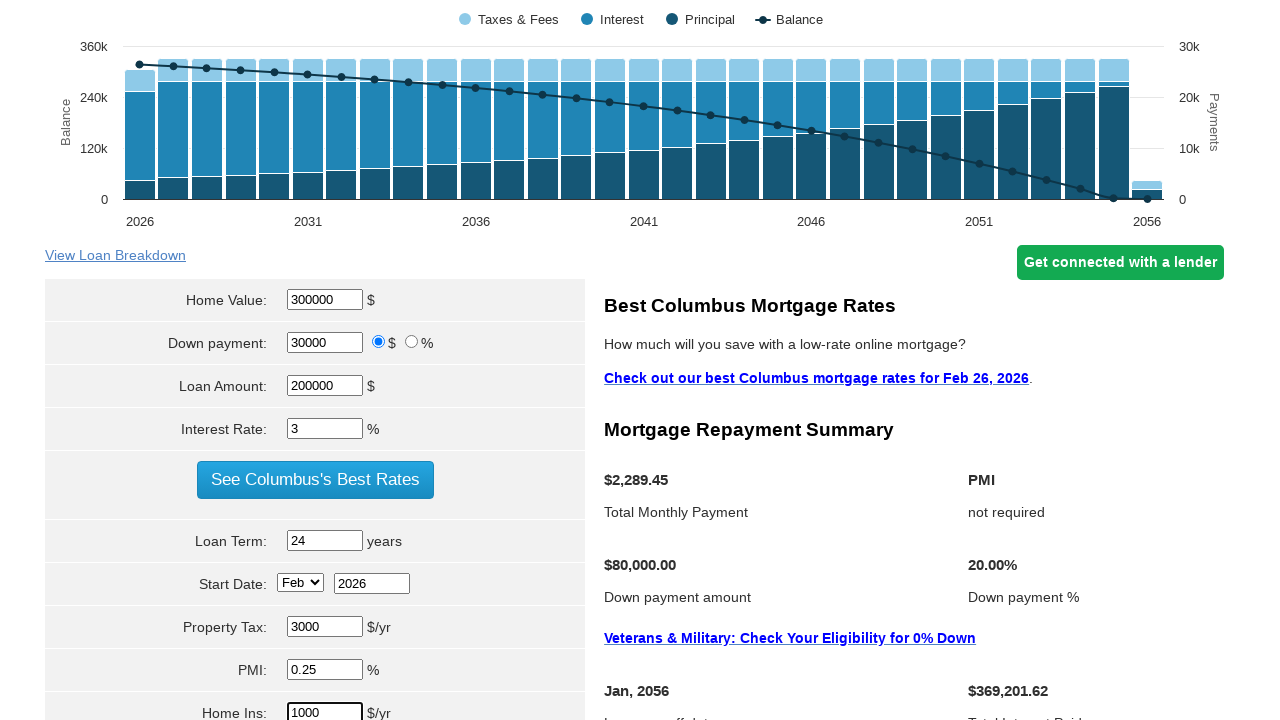

Clicked calculate button to compute mortgage at (315, 360) on input[name='cal']
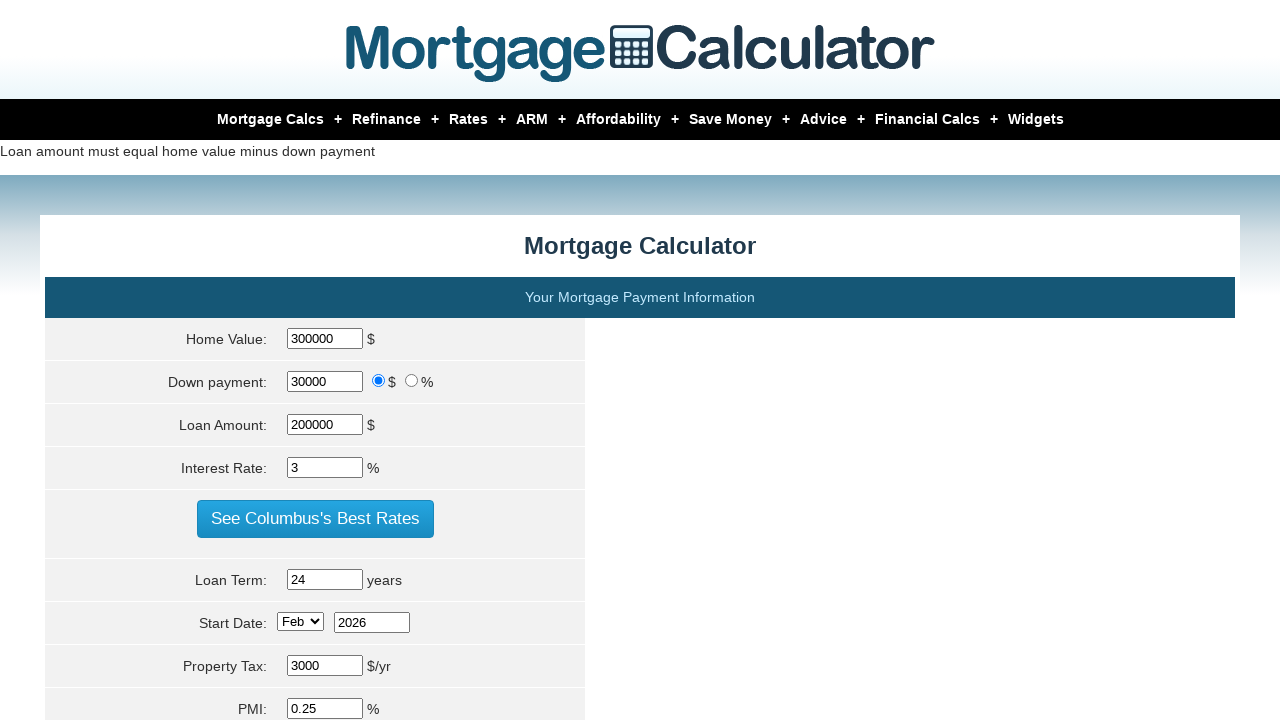

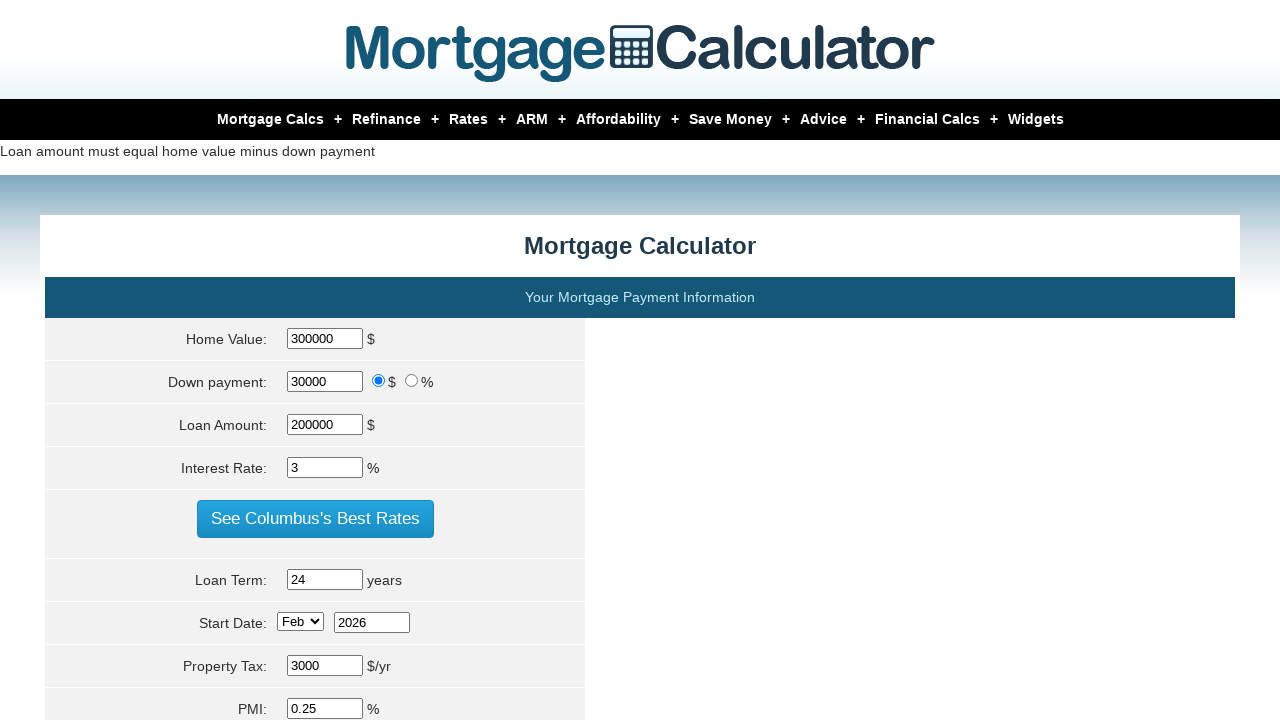